Tests jQuery UI drag and drop functionality by dragging an element and dropping it onto a target area within an iframe

Starting URL: https://jqueryui.com/droppable

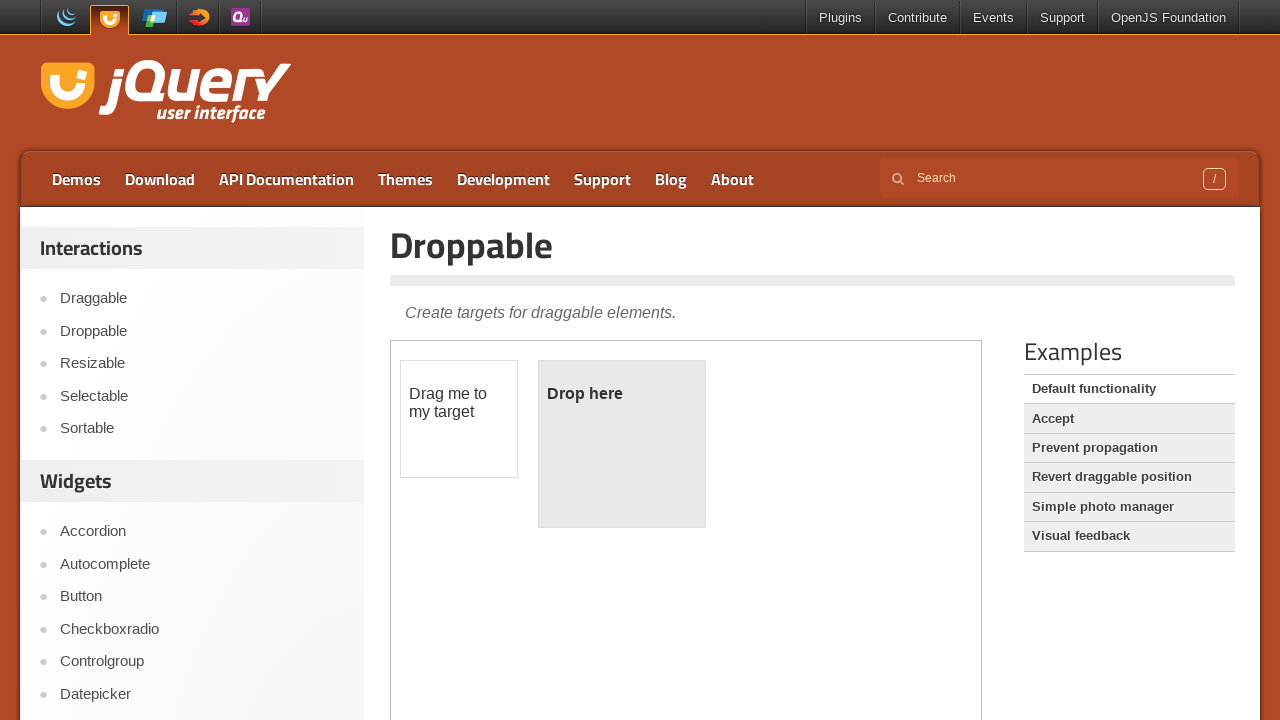

Located the iframe containing the drag and drop demo
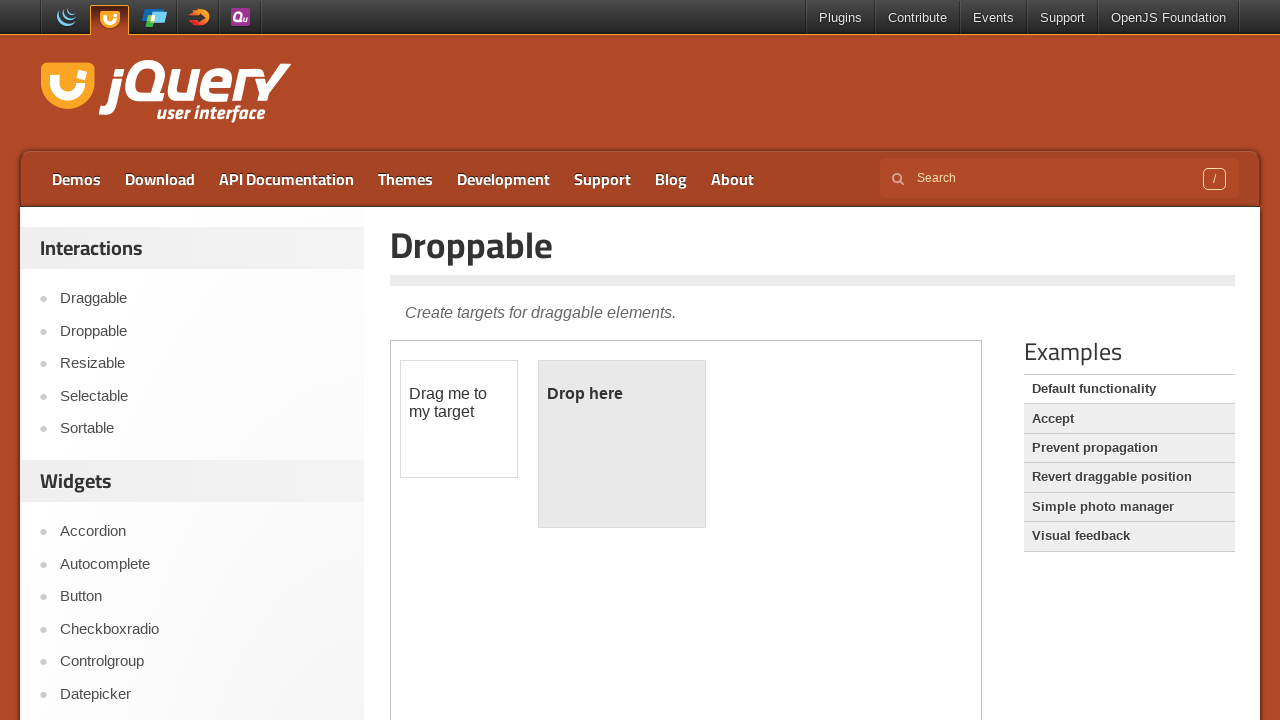

Located the draggable element with id 'draggable'
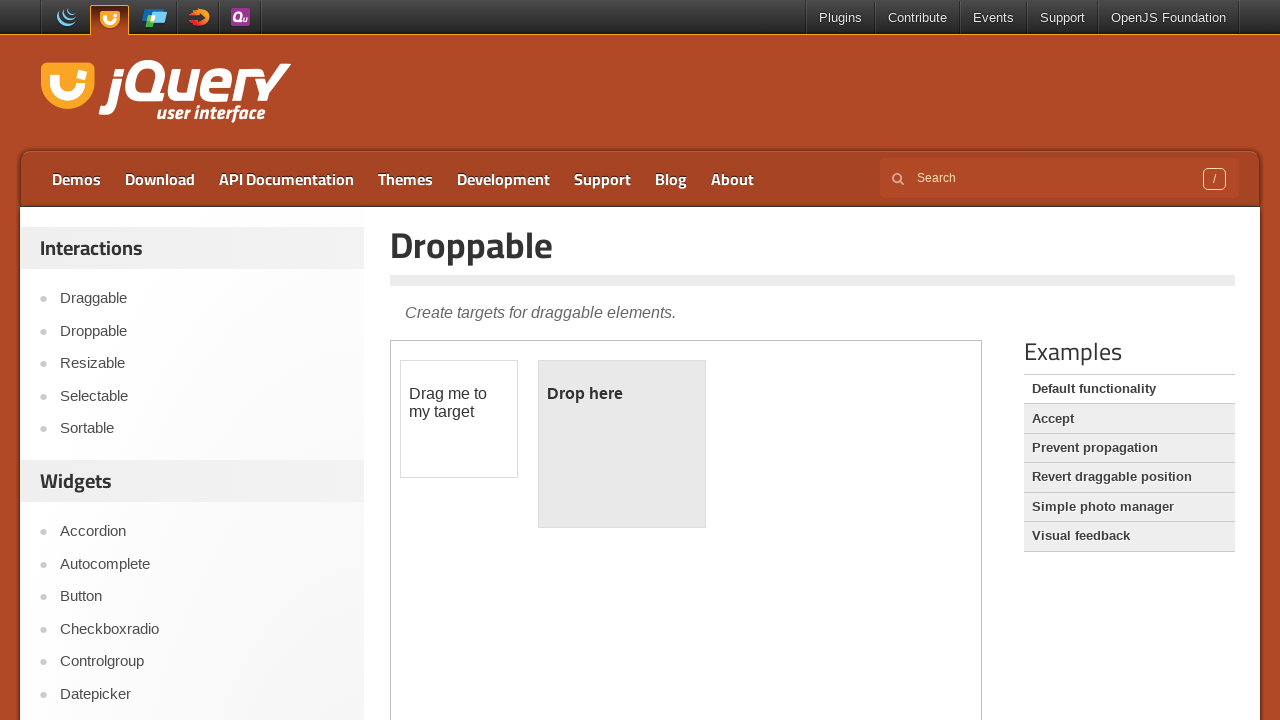

Located the droppable target element with id 'droppable'
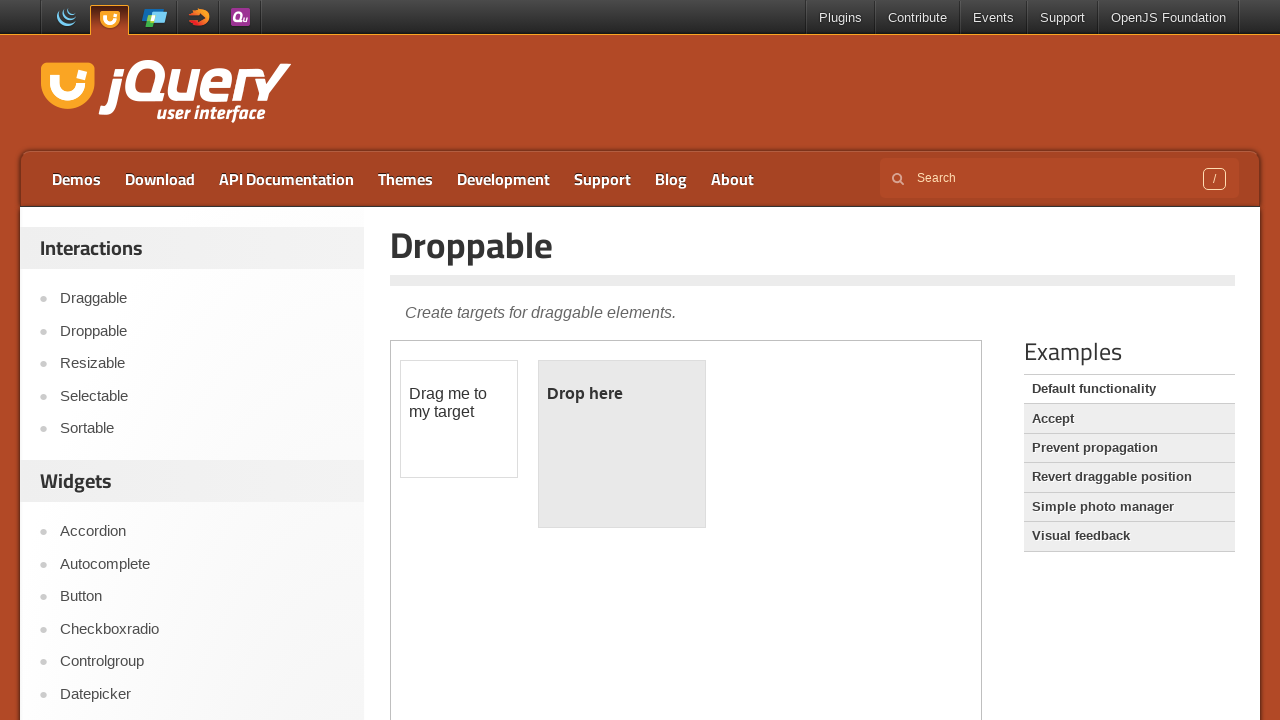

Dragged the draggable element onto the droppable target at (622, 444)
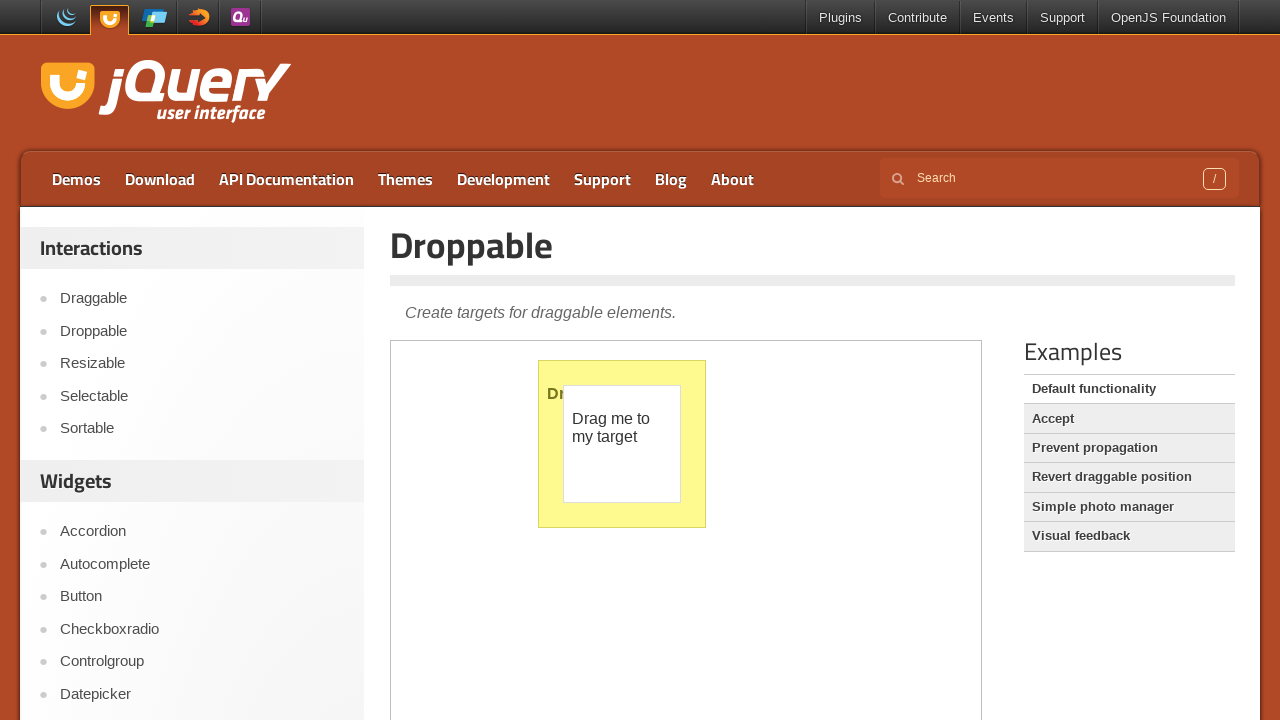

Waited for the drop action to complete
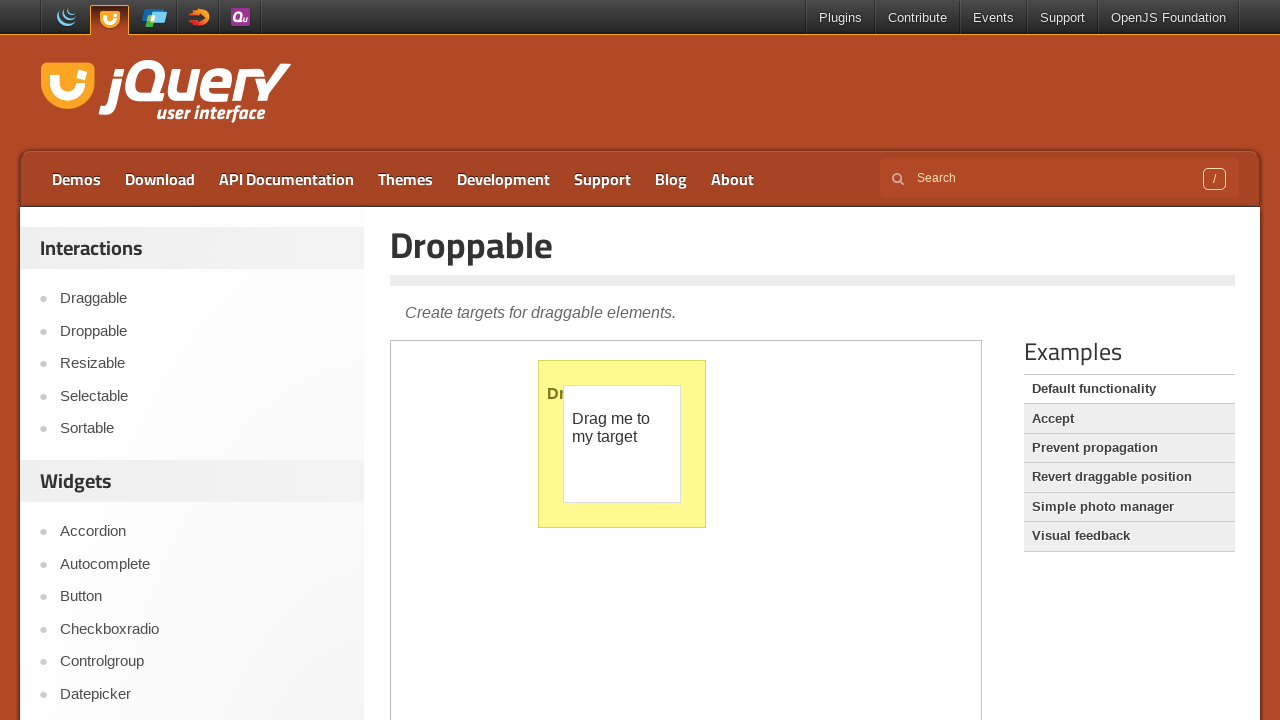

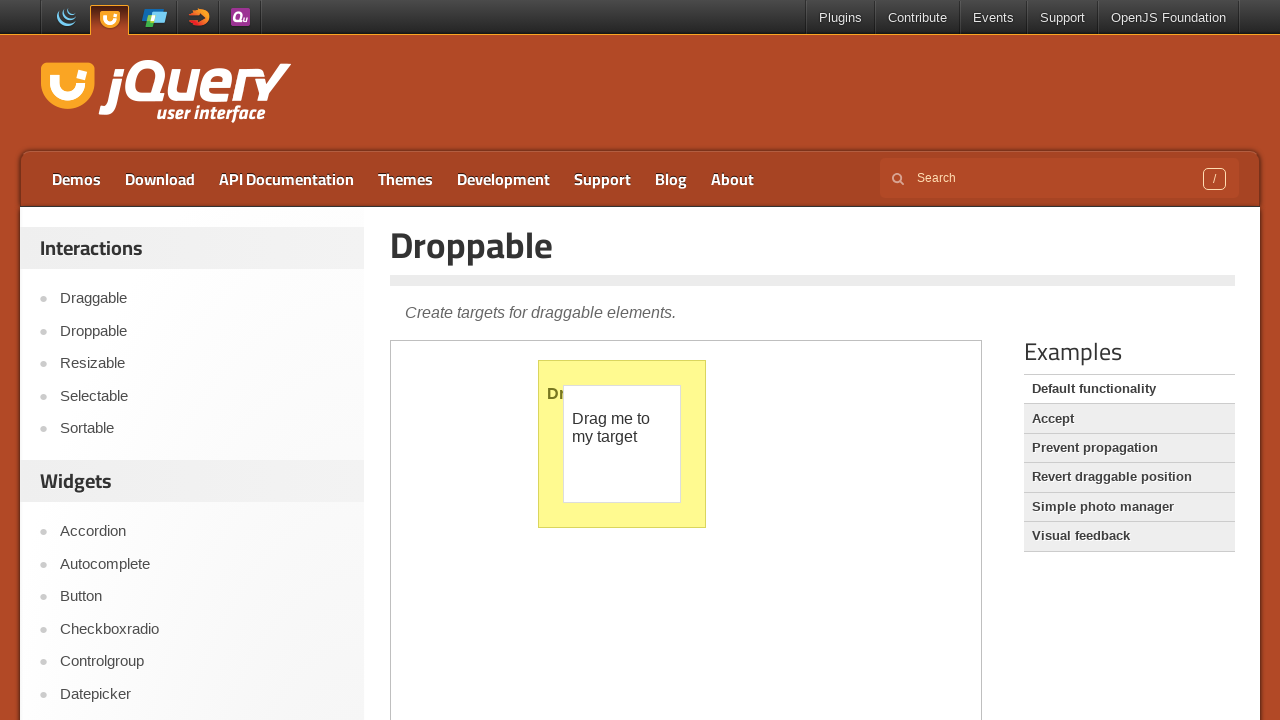